Tests confirm JavaScript alert functionality by clicking a button to trigger a confirmation dialog, then dismissing it with Cancel

Starting URL: https://training-support.net/webelements/alerts

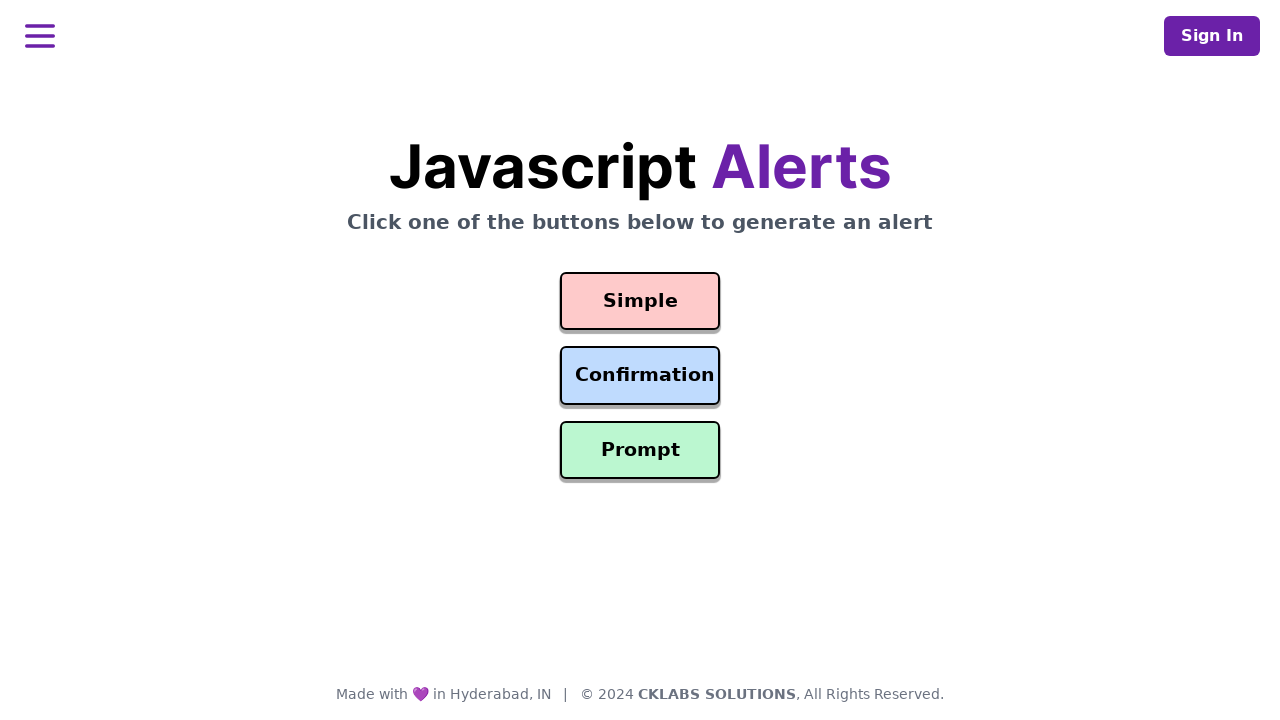

Verified page loaded with correct title 'Selenium: Alerts'
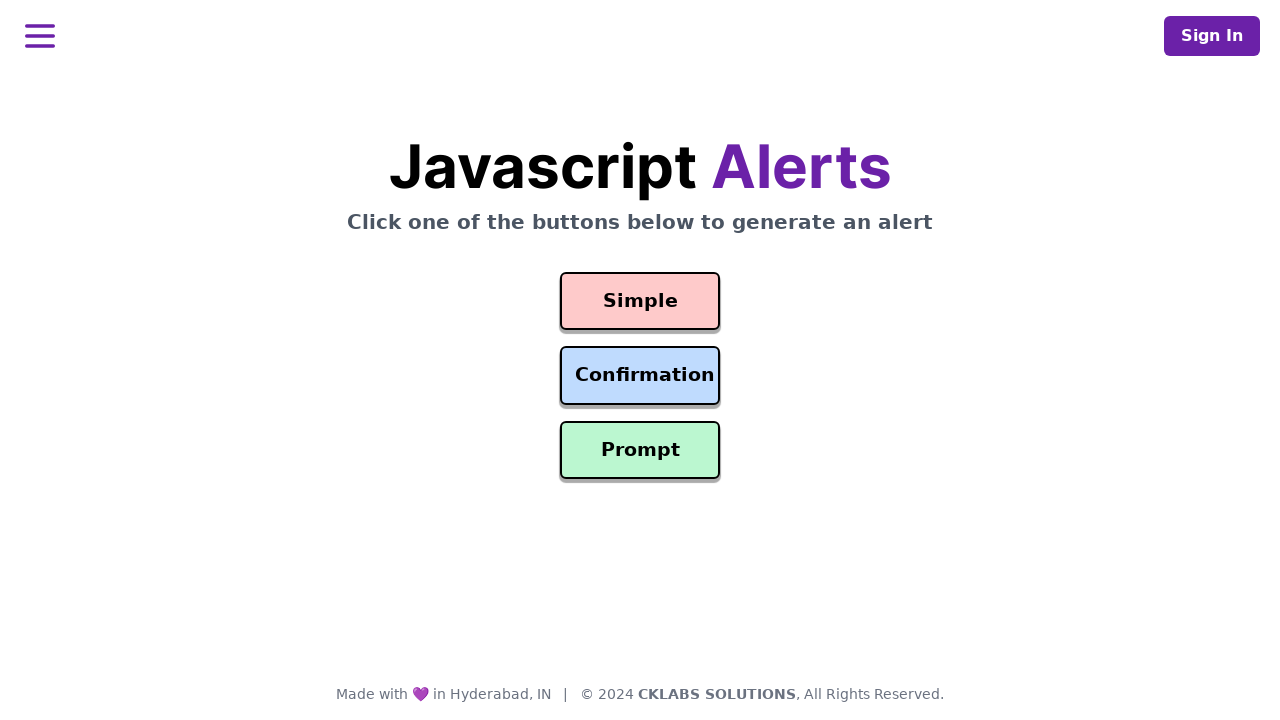

Set up dialog handler to dismiss confirmation alert
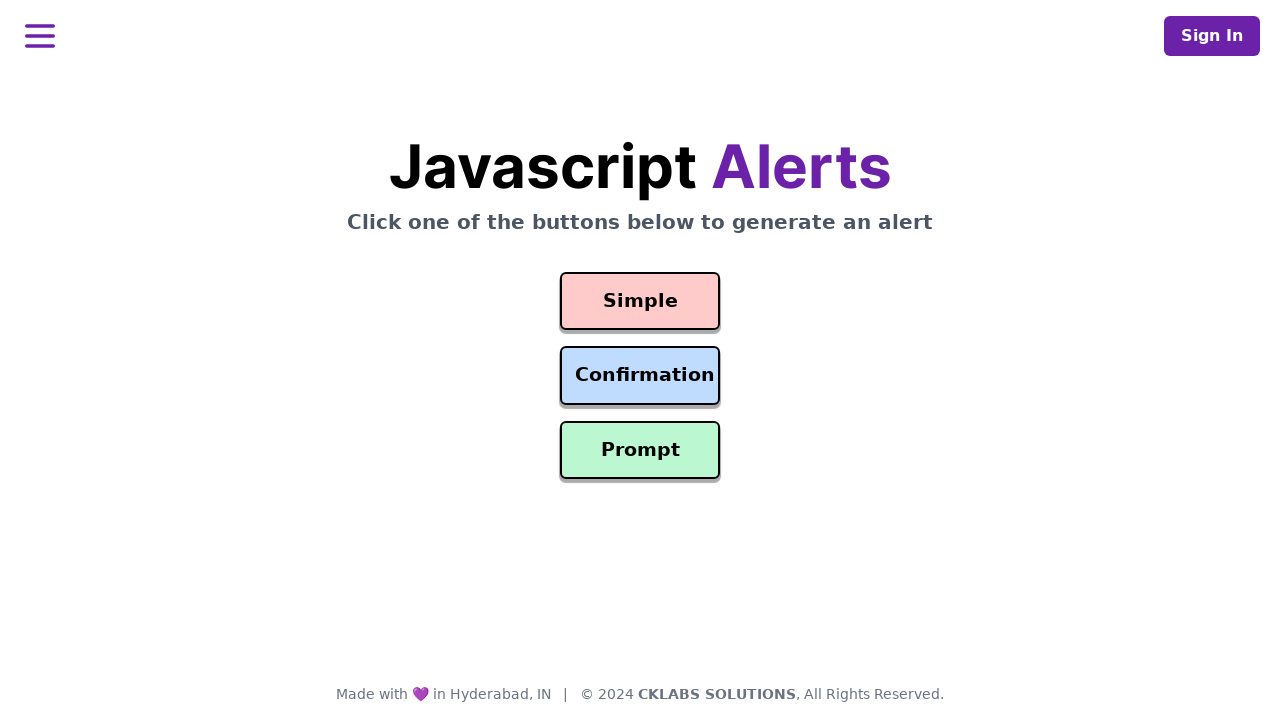

Clicked the Confirm Alert button to trigger confirmation dialog at (640, 376) on #confirmation
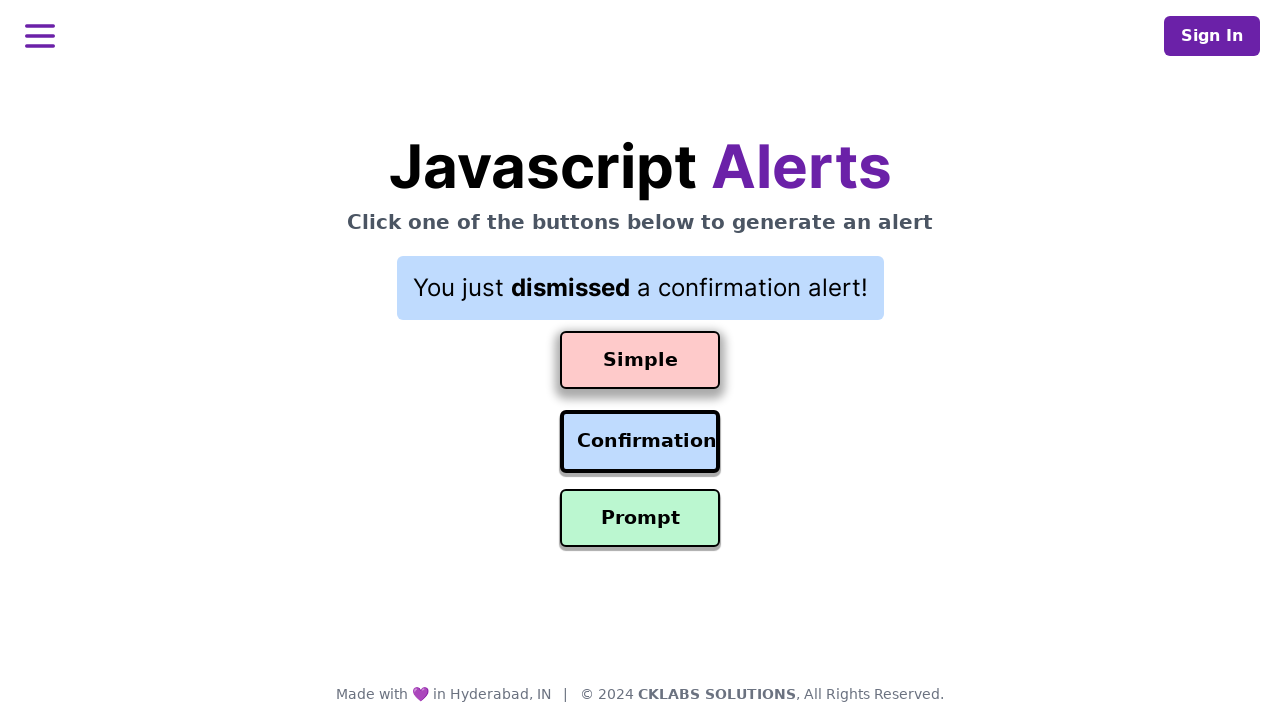

Waited 500ms for dialog to be processed
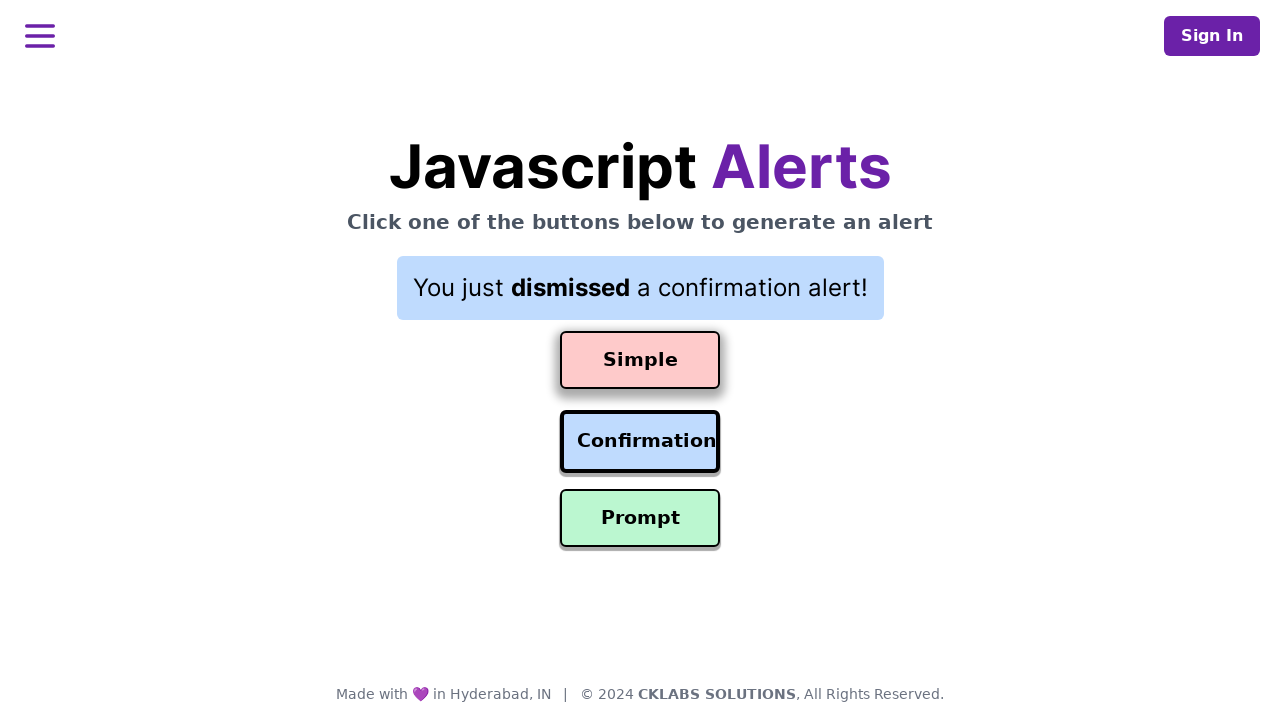

Retrieved result text after dismissing confirmation dialog
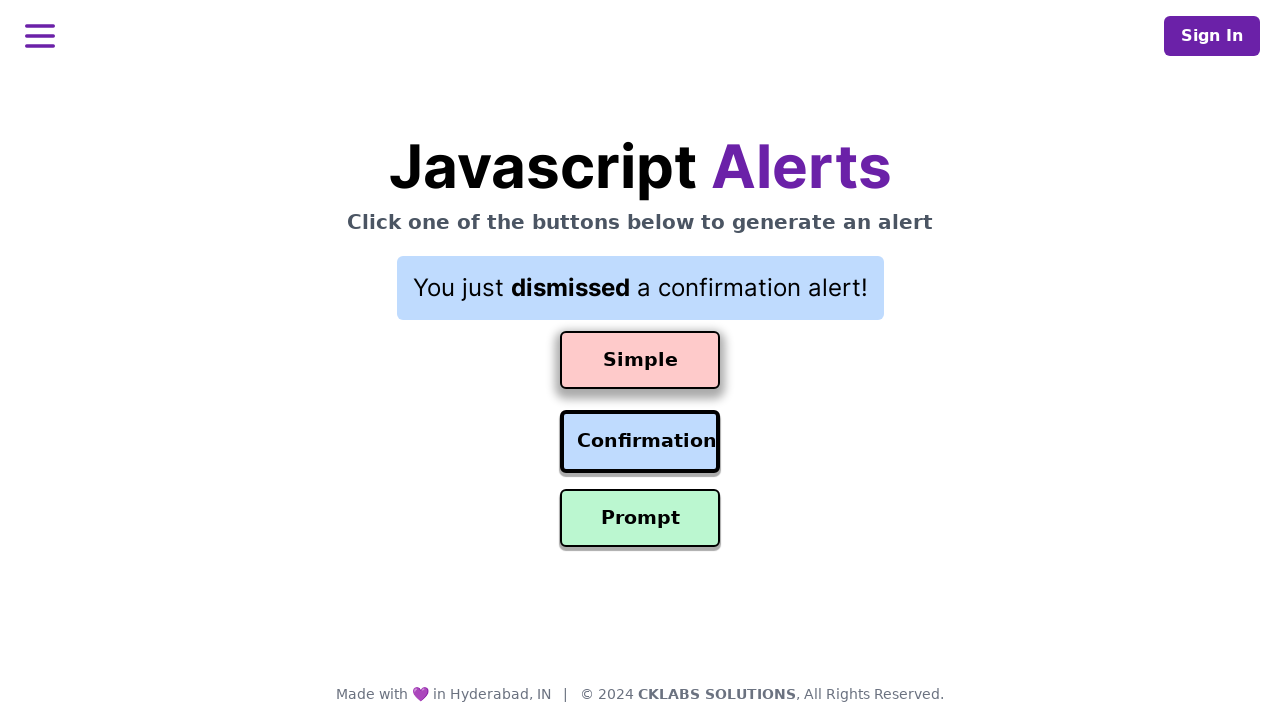

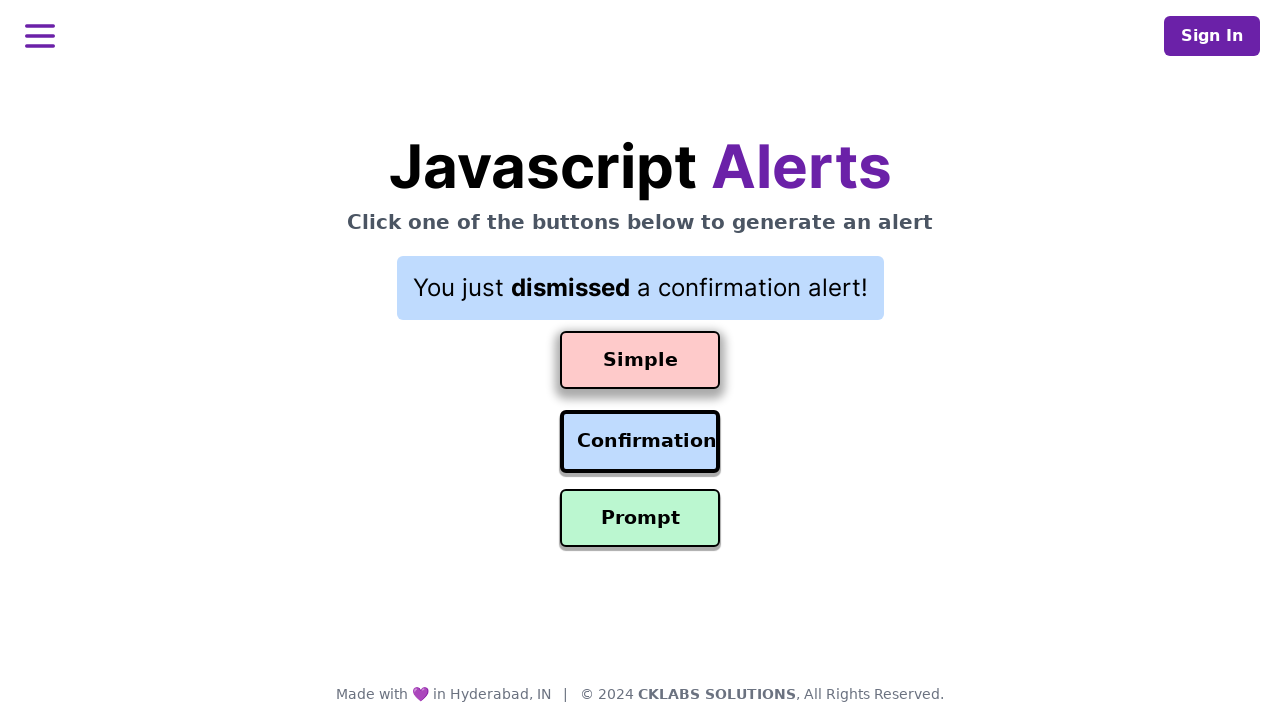